Tests adding specific grocery items to cart by iterating through product list, finding matching items (Broccoli, Cauliflower, Cucumber, Carrot), and clicking their "Add to Cart" buttons.

Starting URL: https://rahulshettyacademy.com/seleniumPractise/

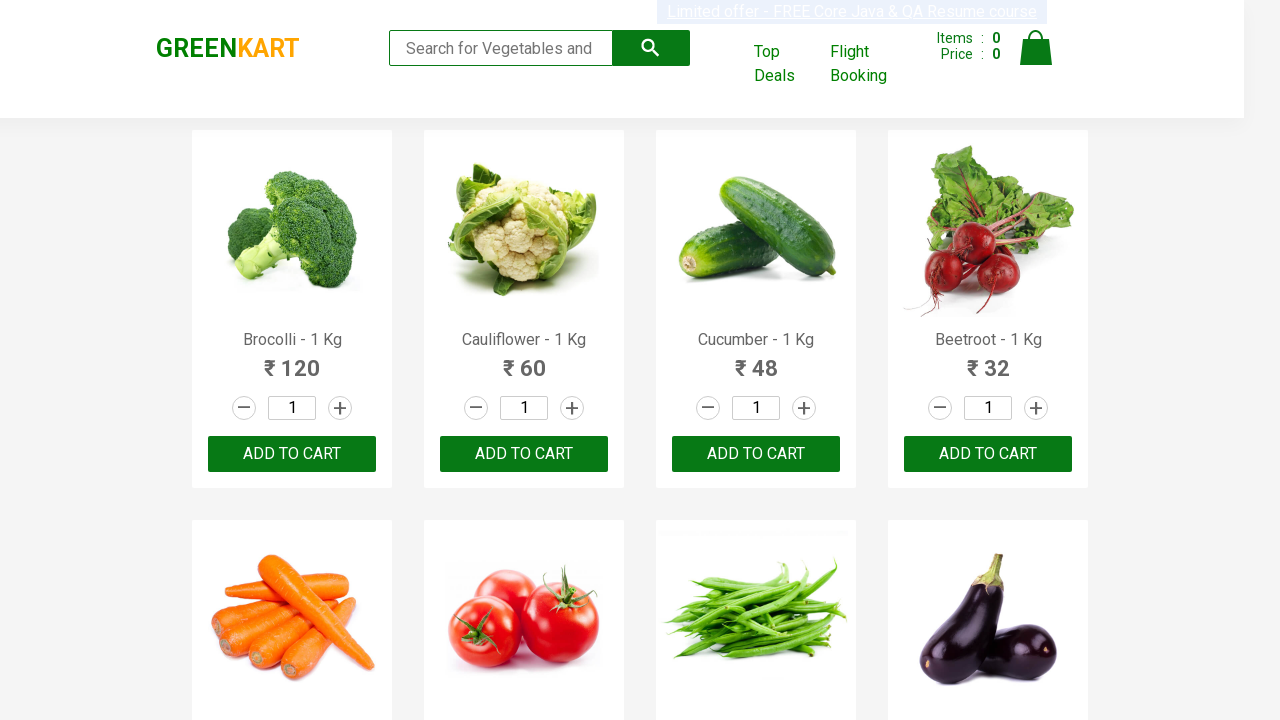

Waited for product list to load
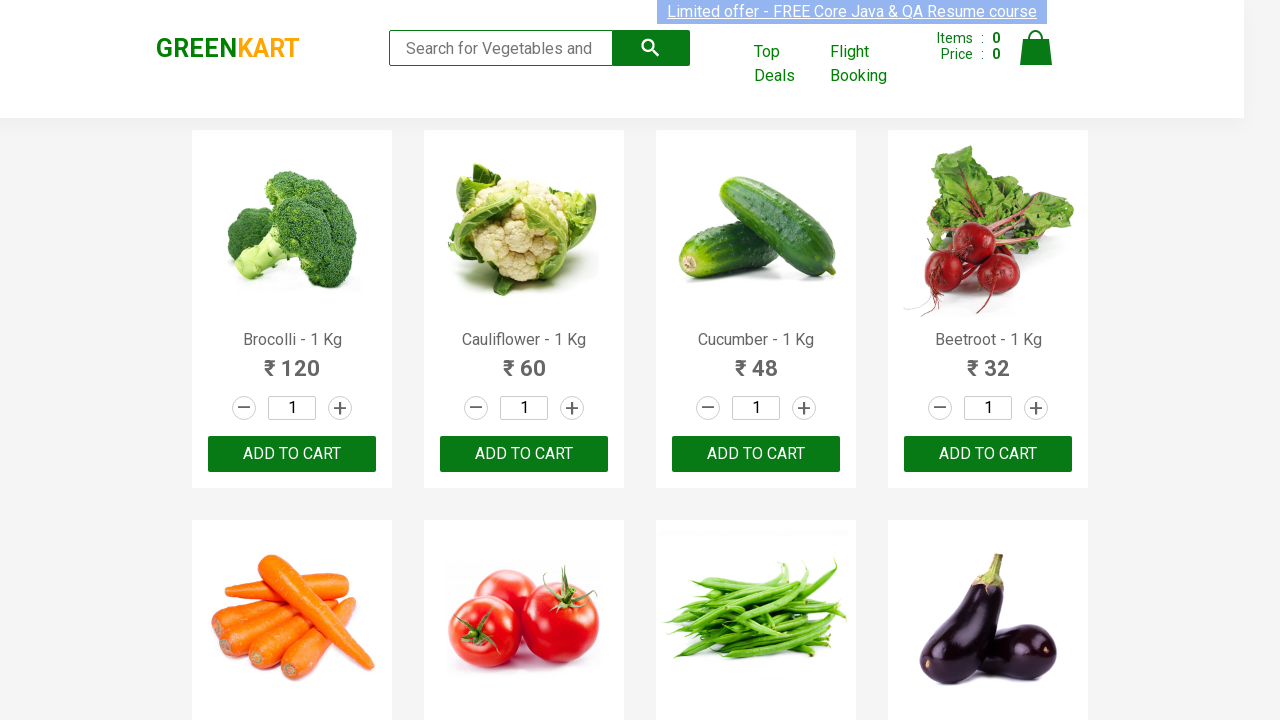

Retrieved all product elements from page
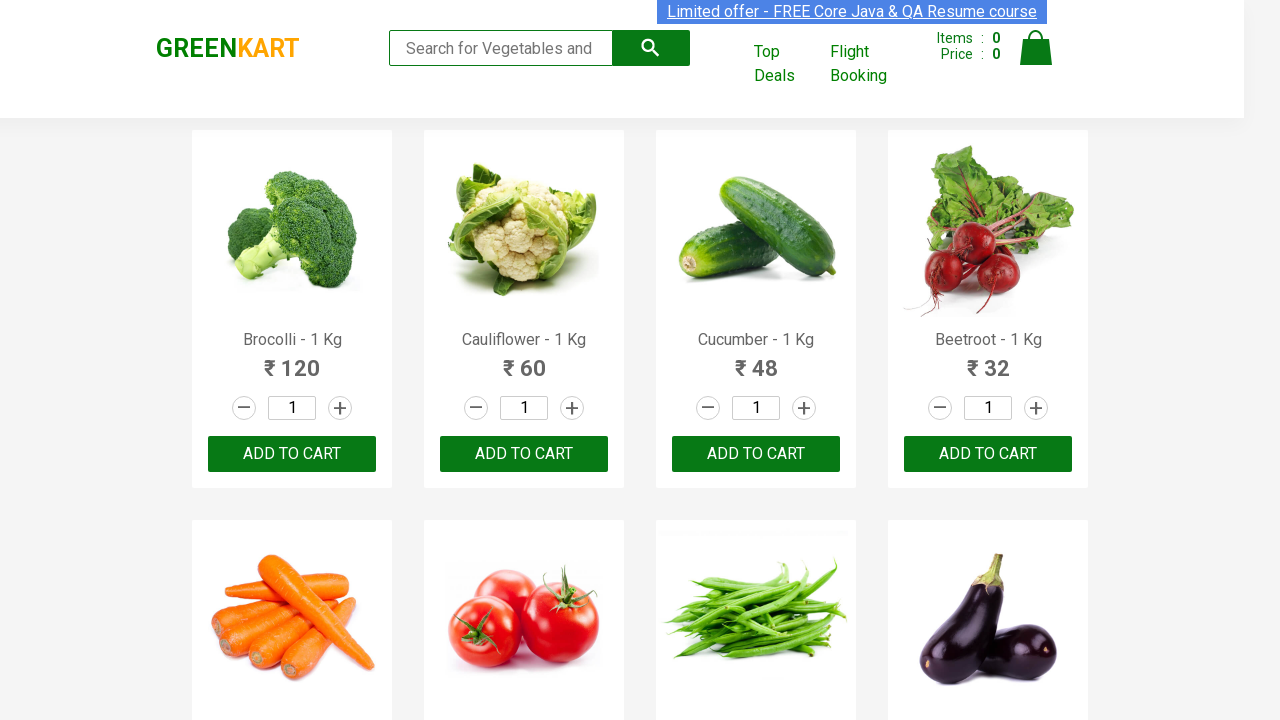

Checked product: Brocolli
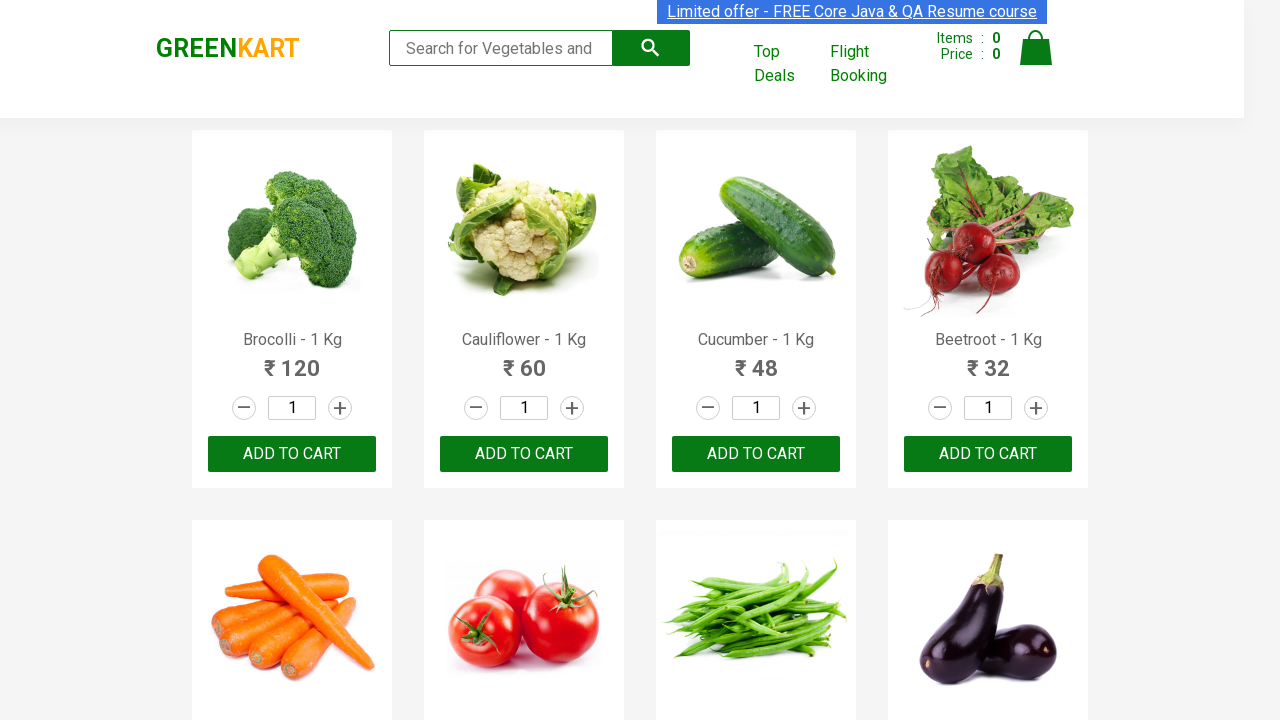

Clicked 'Add to Cart' button for Brocolli at (292, 454) on xpath=//div[@class='product-action']/button >> nth=0
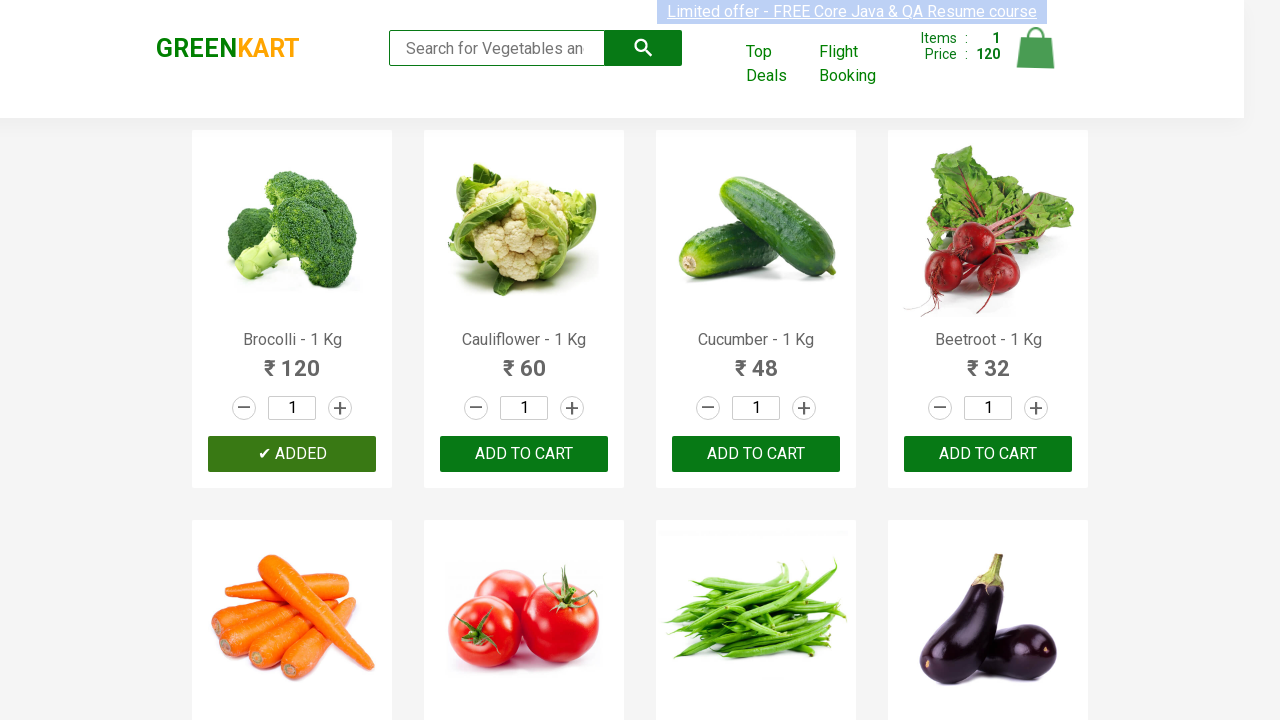

Checked product: Cauliflower
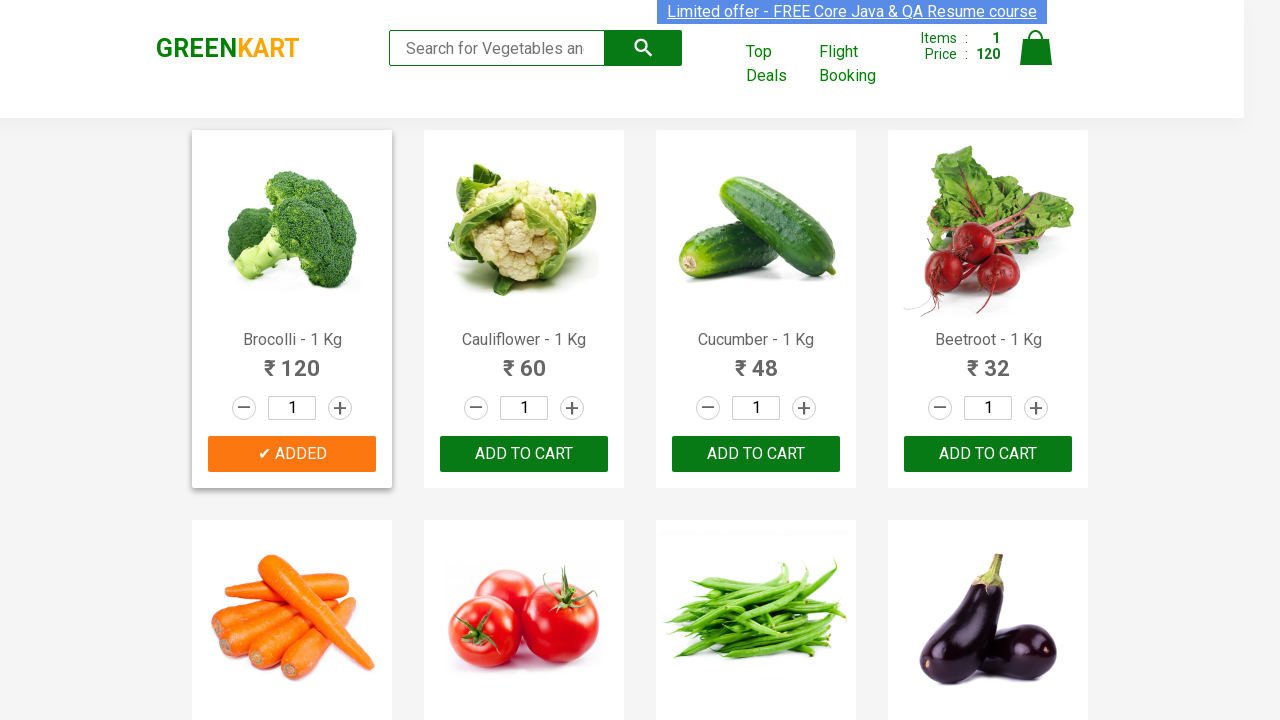

Clicked 'Add to Cart' button for Cauliflower at (524, 454) on xpath=//div[@class='product-action']/button >> nth=1
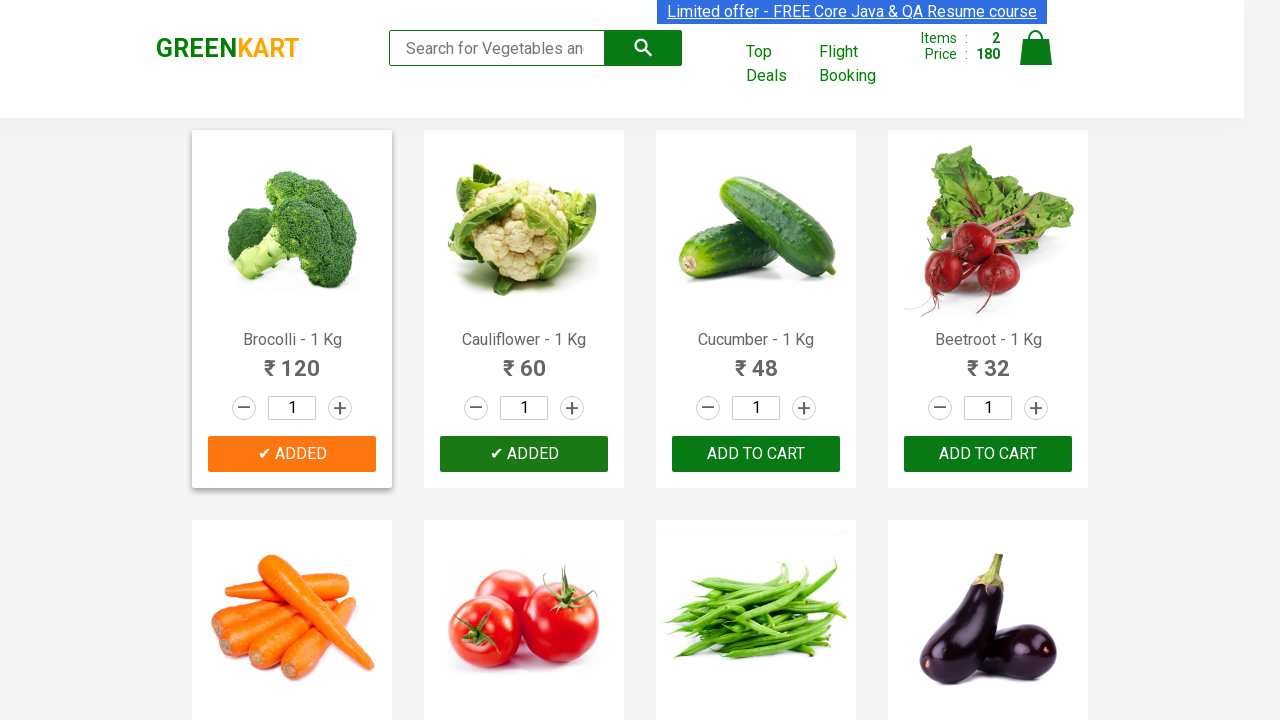

Checked product: Cucumber
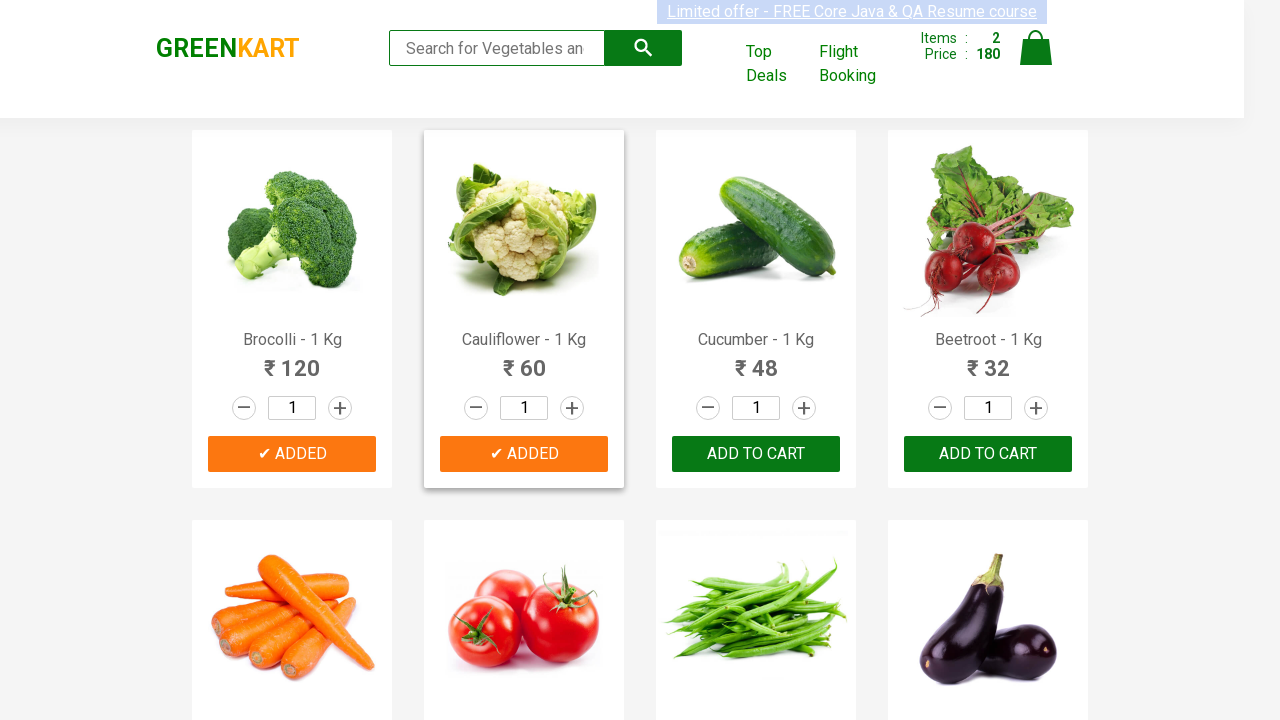

Clicked 'Add to Cart' button for Cucumber at (756, 454) on xpath=//div[@class='product-action']/button >> nth=2
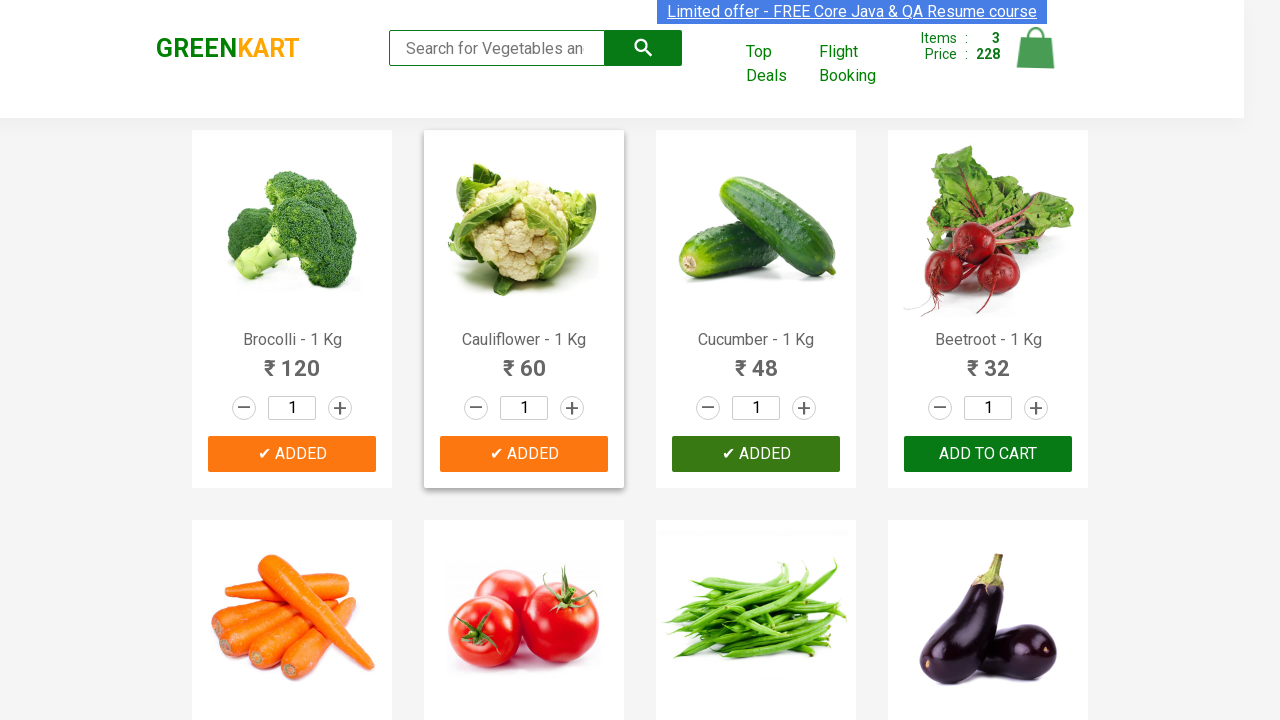

Checked product: Beetroot
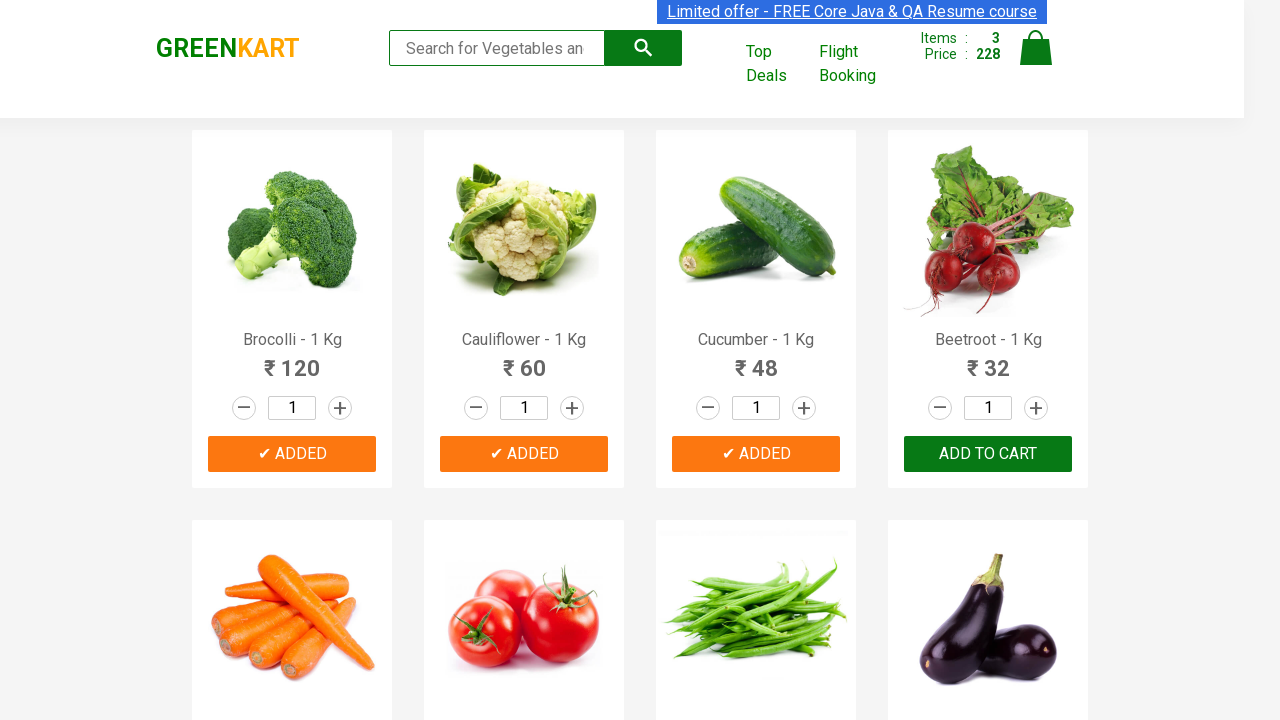

Checked product: Carrot
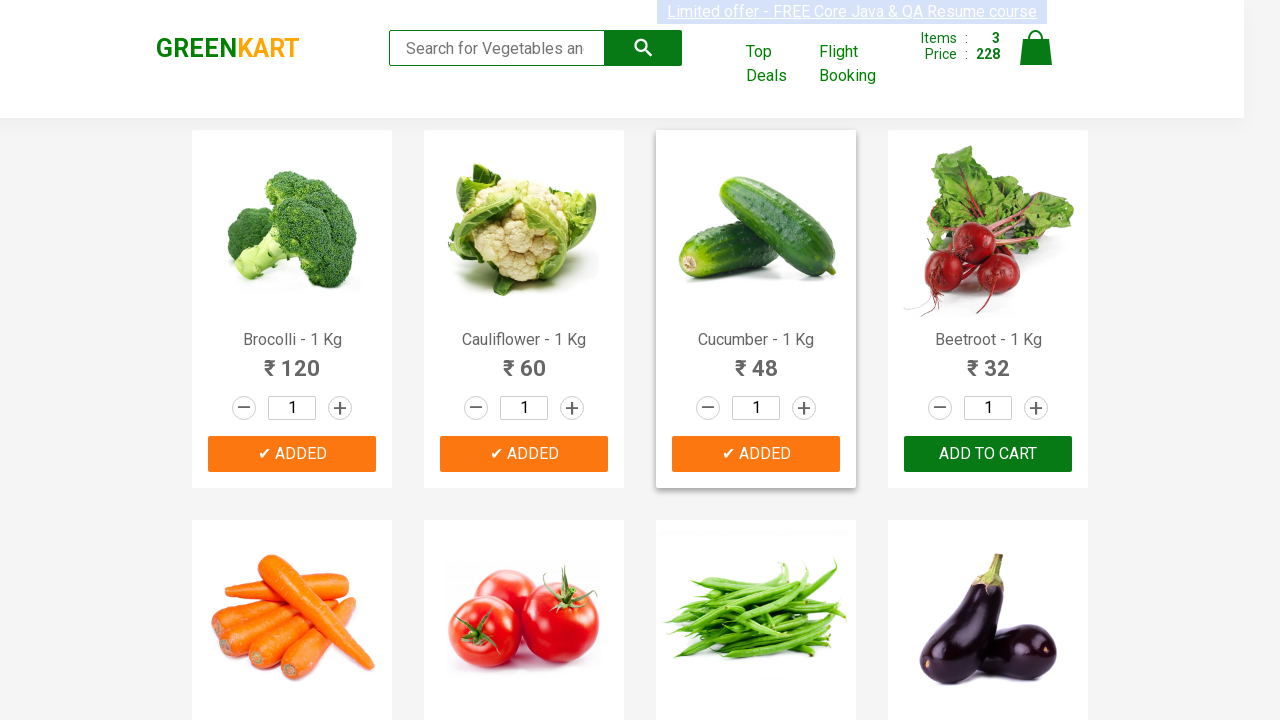

Clicked 'Add to Cart' button for Carrot at (292, 360) on xpath=//div[@class='product-action']/button >> nth=4
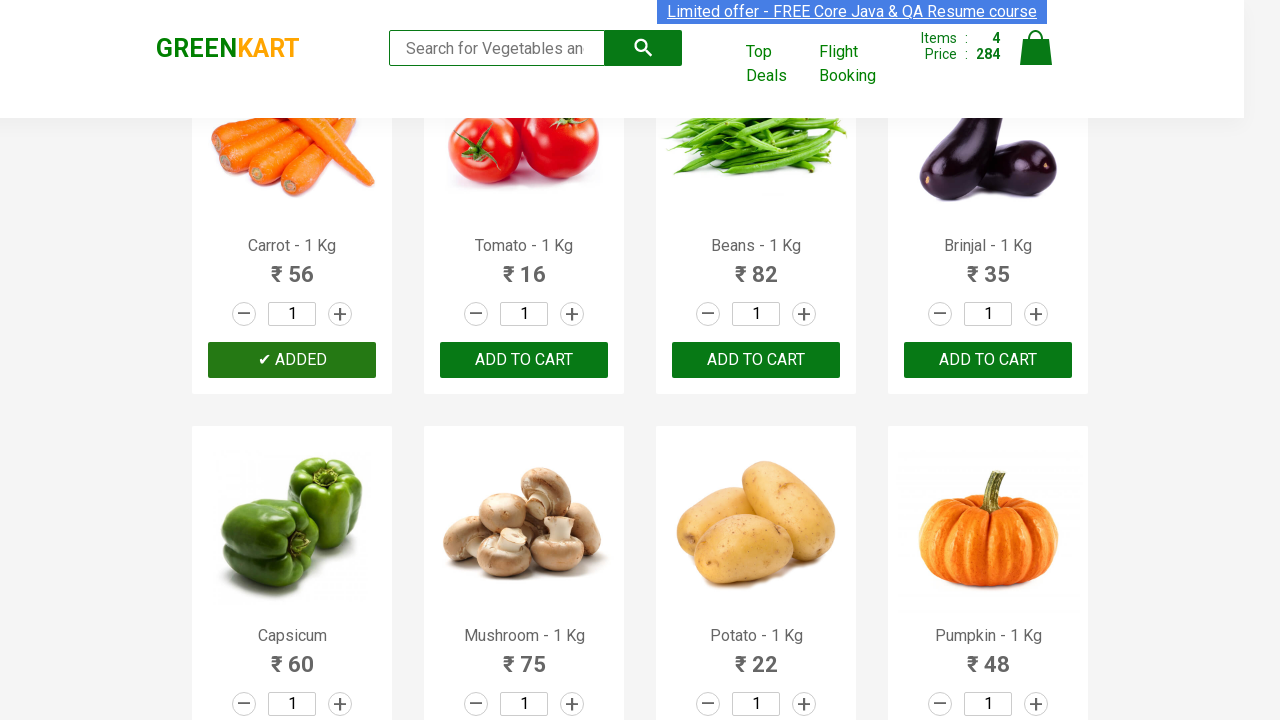

All 4 required items added to cart
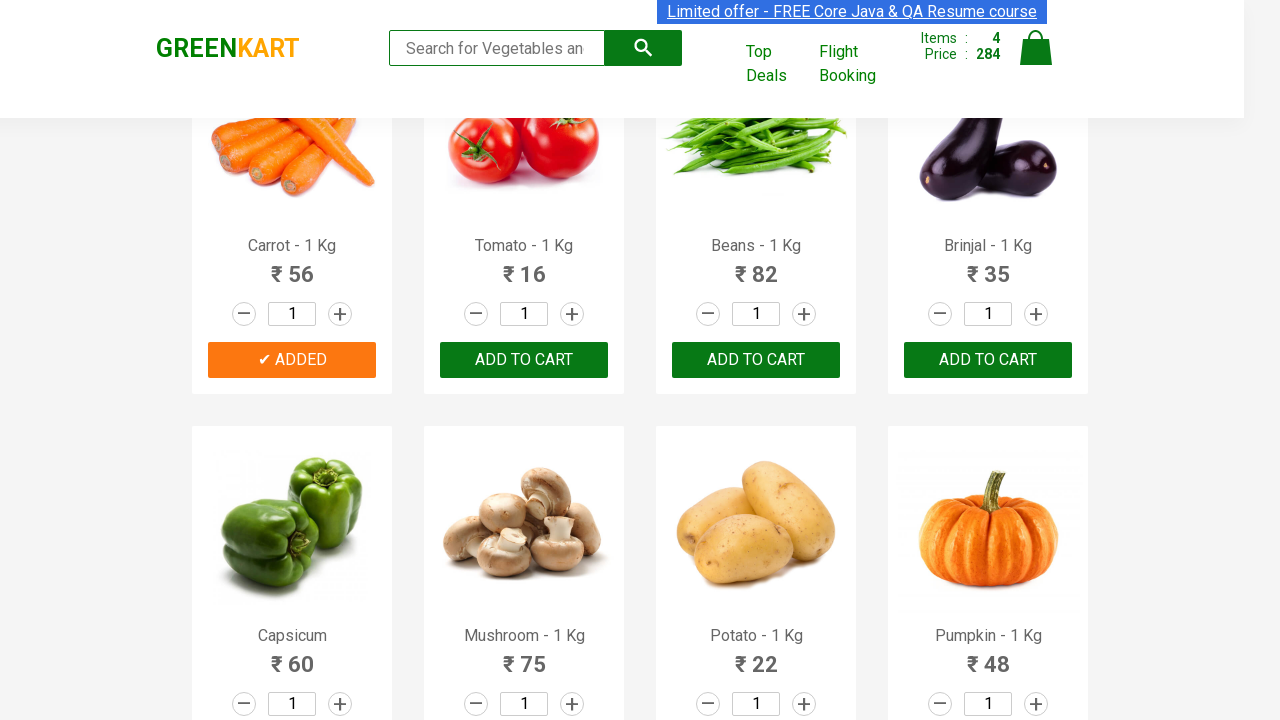

Waited 500ms for cart to update
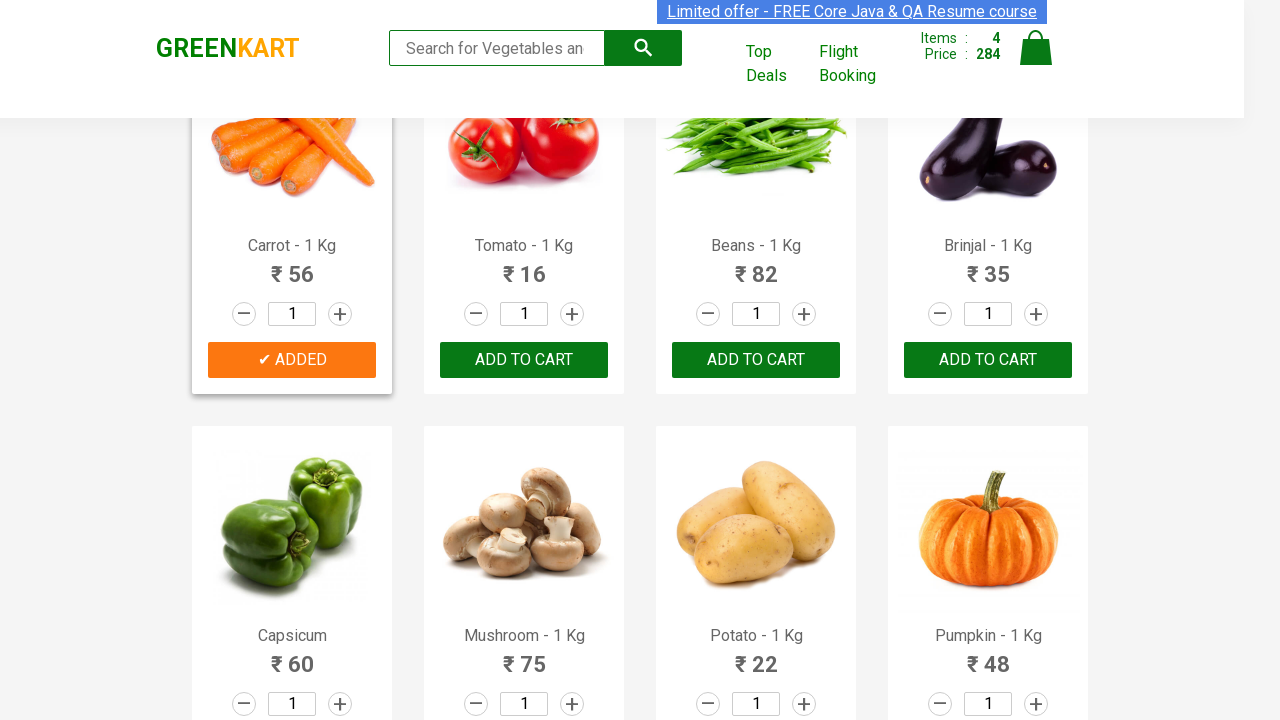

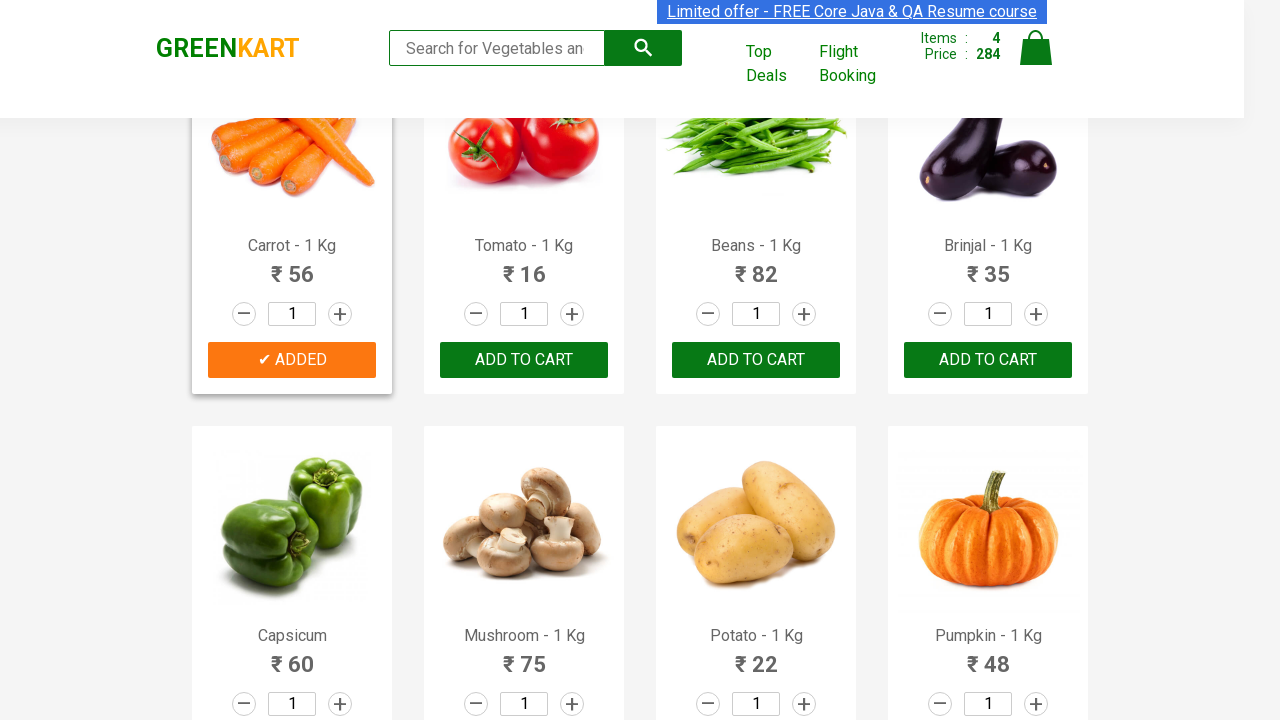